Tests clicking the third checkbox and verifying it is selected

Starting URL: https://rahulshettyacademy.com/AutomationPractice/

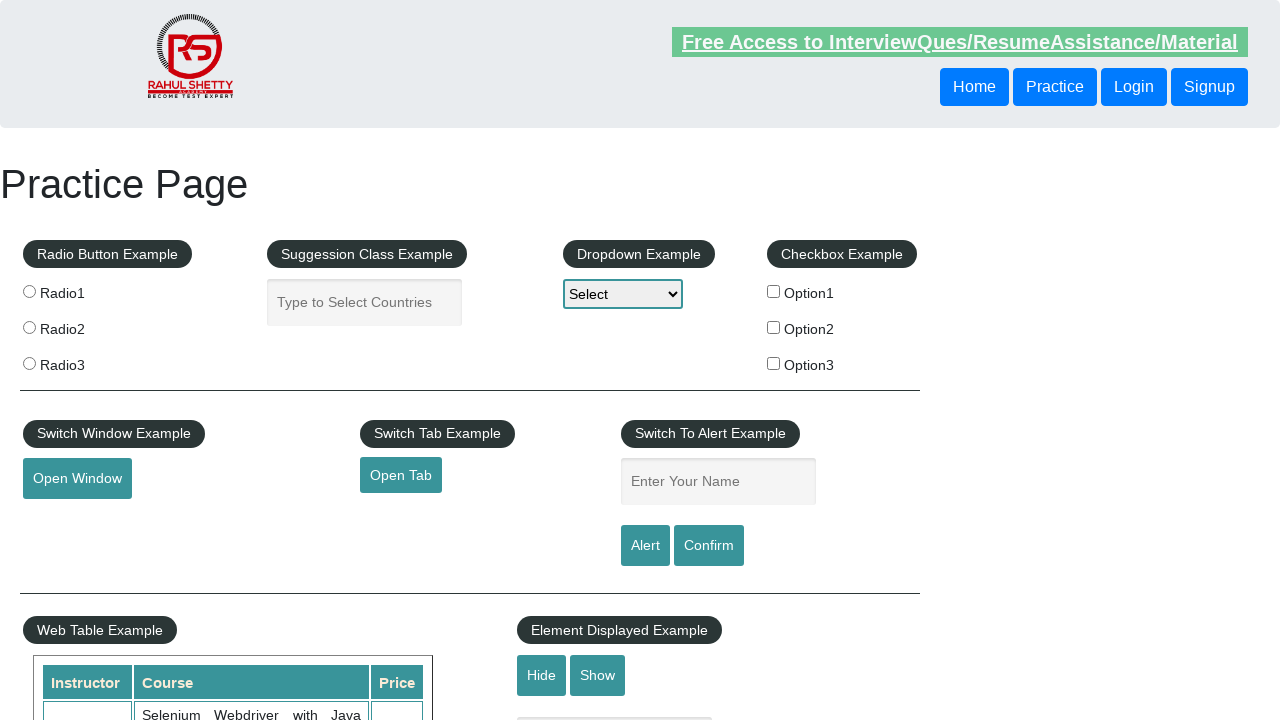

Clicked the third checkbox (option3) at (774, 363) on xpath=//input[@id='checkBoxOption3' and @value='option3']
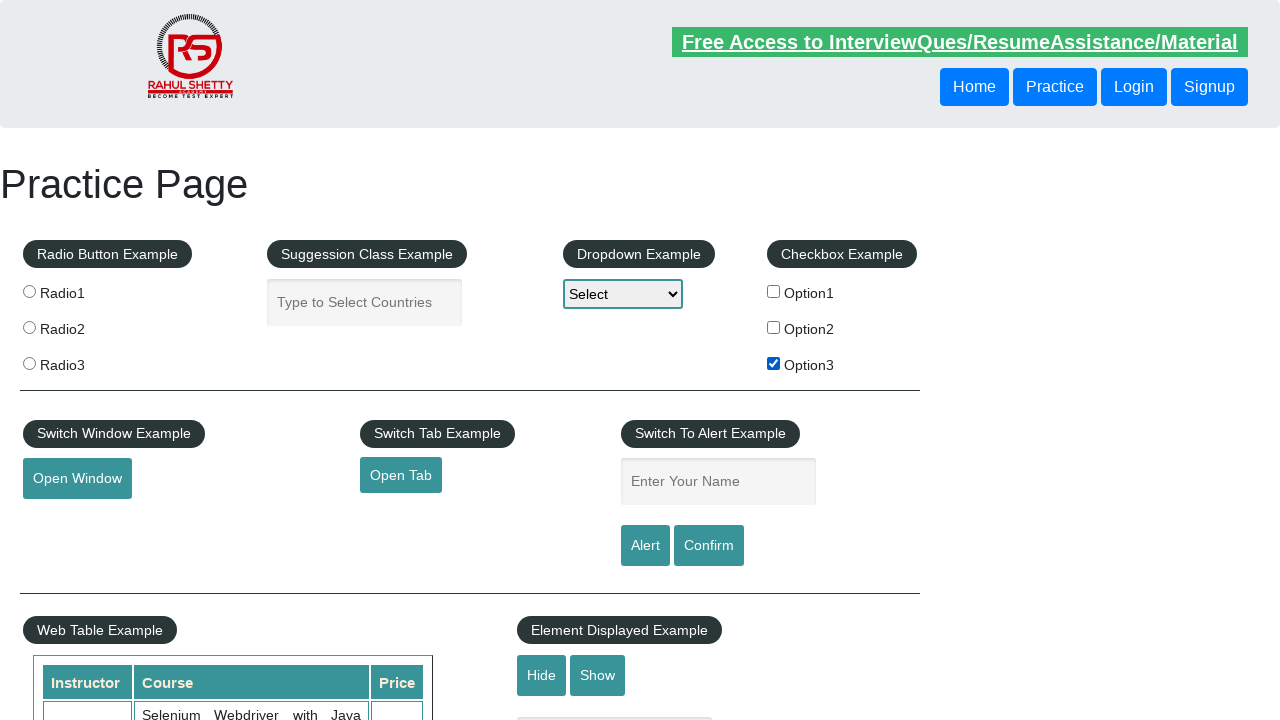

Verified that the third checkbox is selected
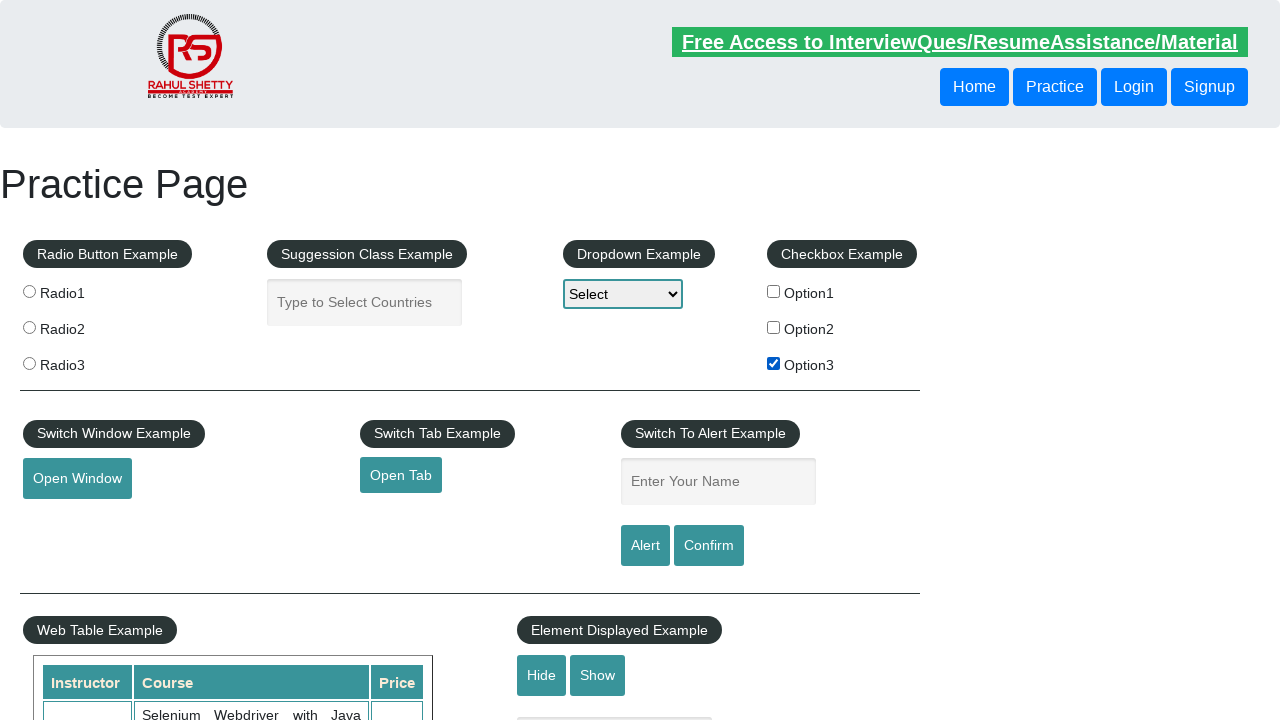

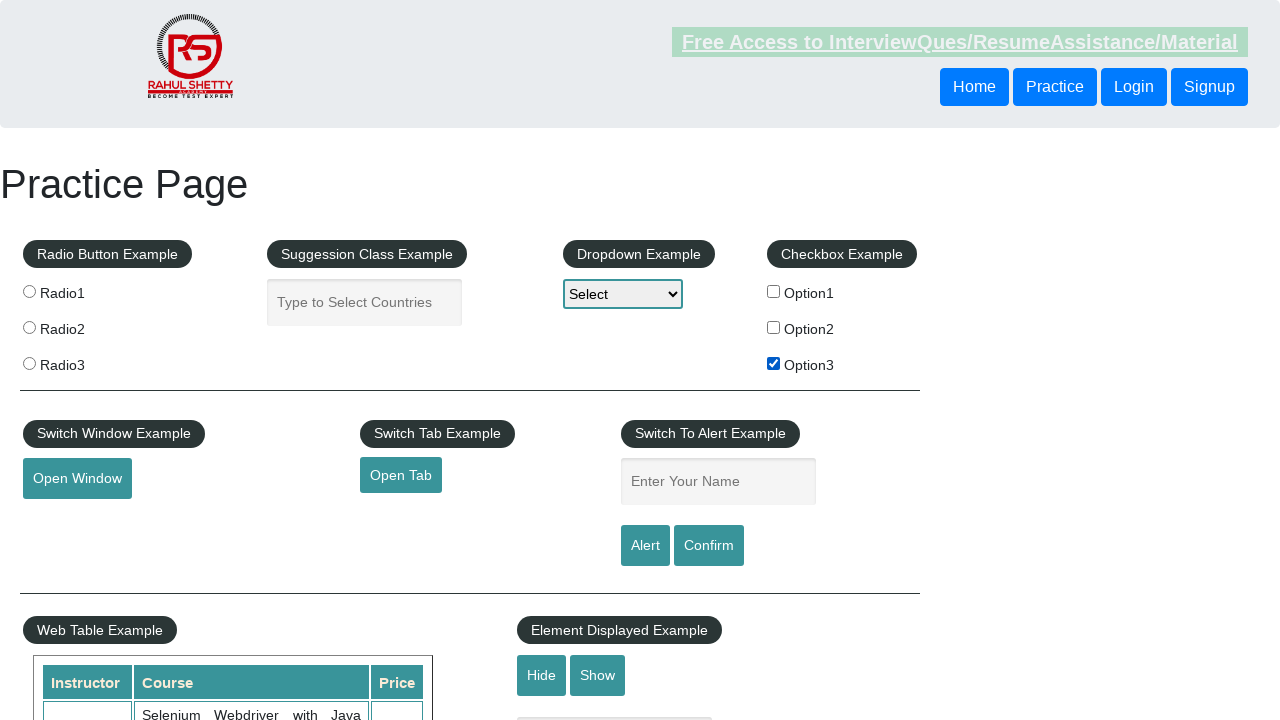